Navigates to a demo workshop page and clicks on a recipe card button to open a popup/modal

Starting URL: https://broken-workshop.dequelabs.com/

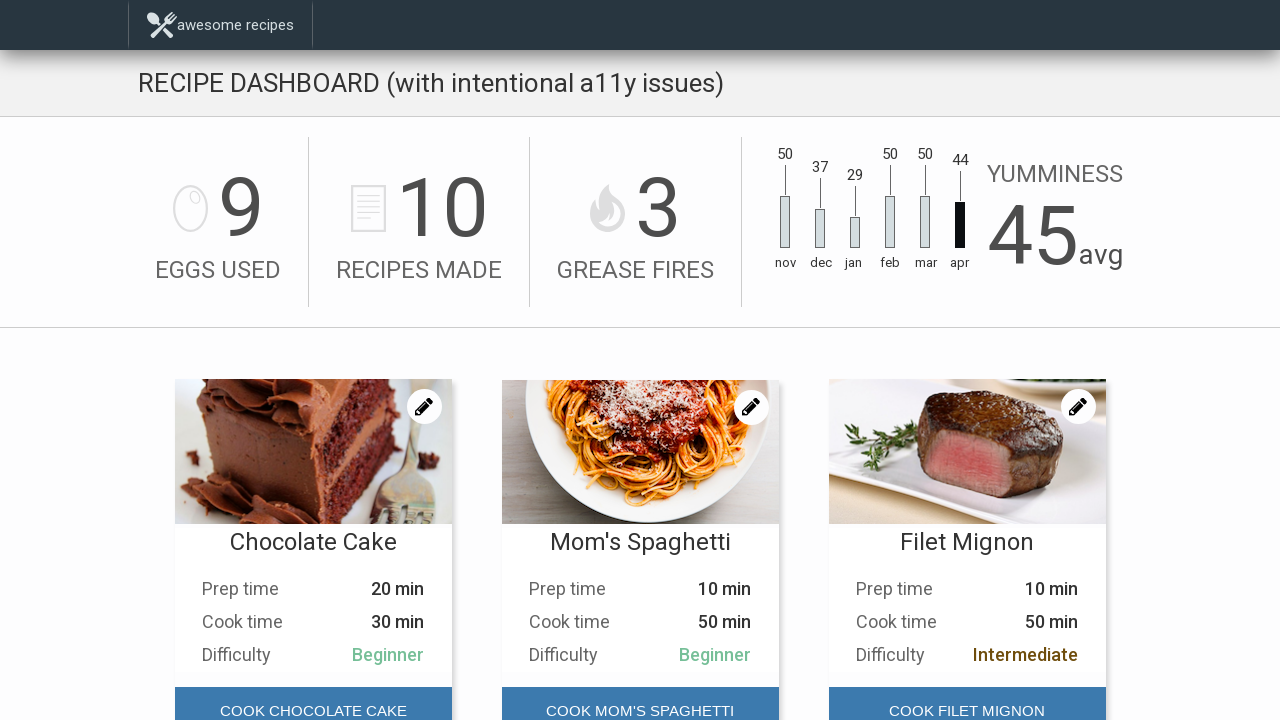

Waited for recipe cards to load on the workshop page
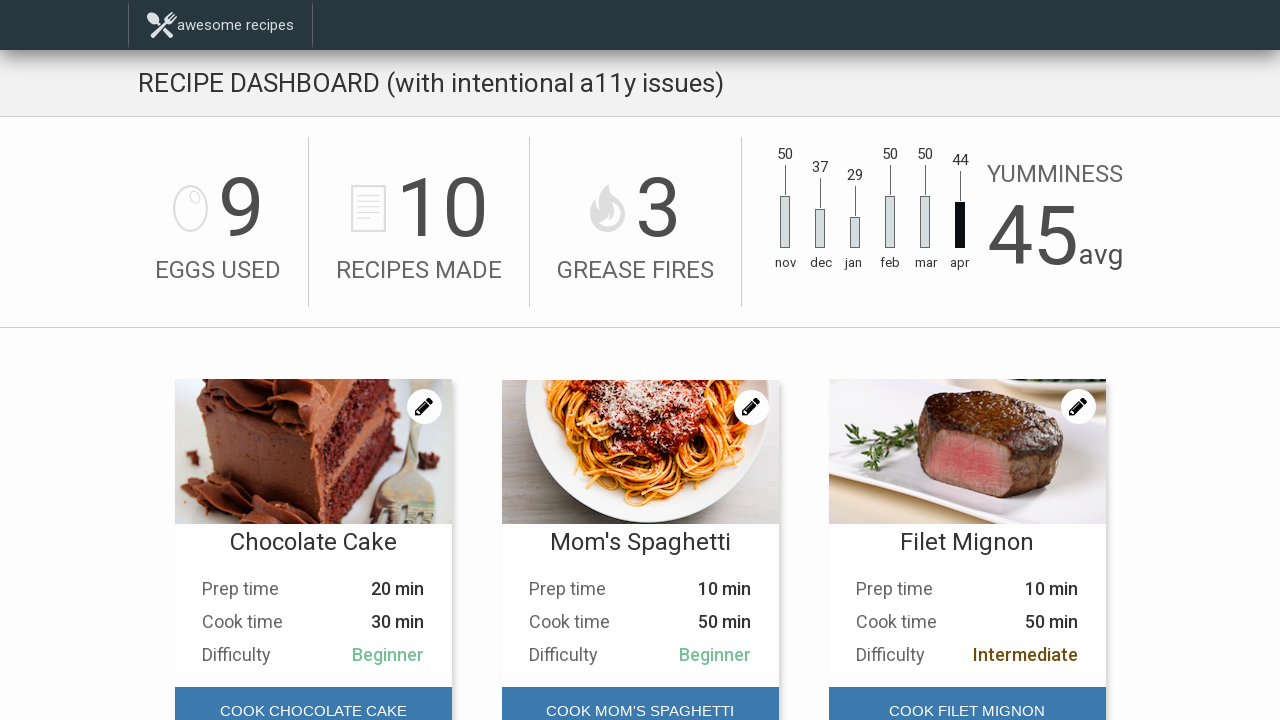

Clicked on the first recipe card button to open popup/modal at (313, 696) on #main-content > div.Recipes > div:nth-child(1) > div.Recipes__card-foot > button
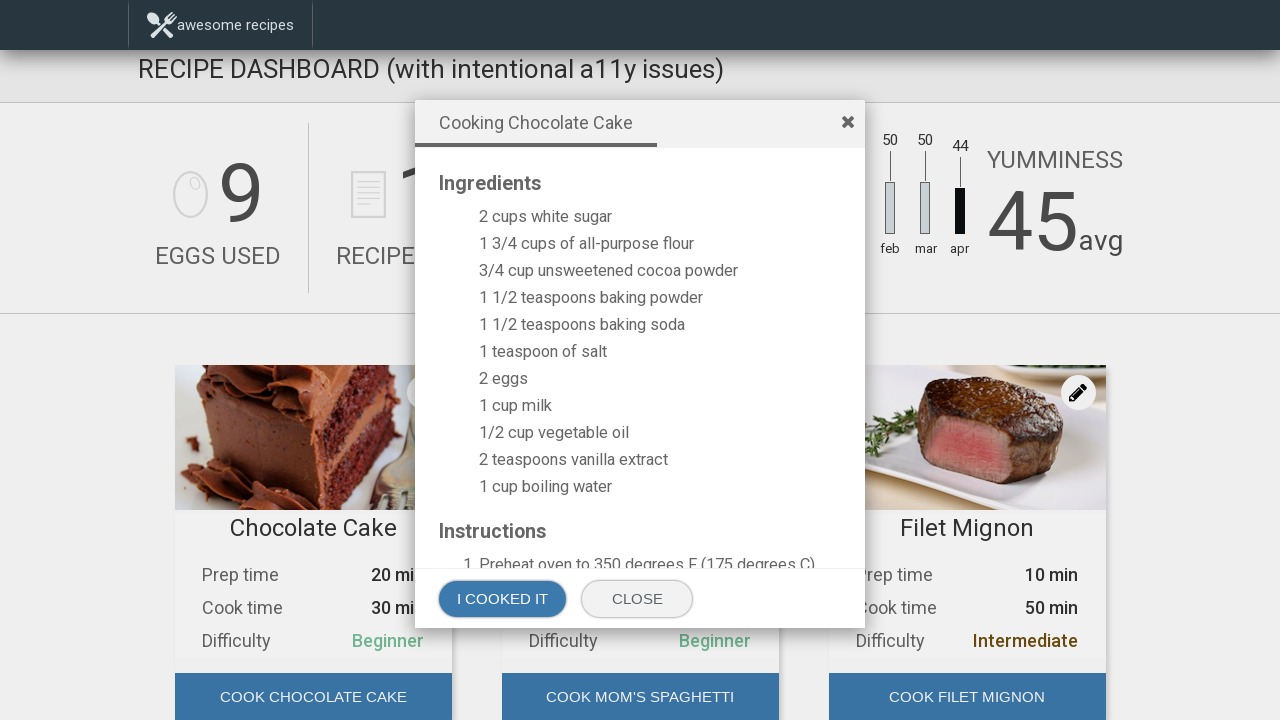

Waited for popup/modal content to appear
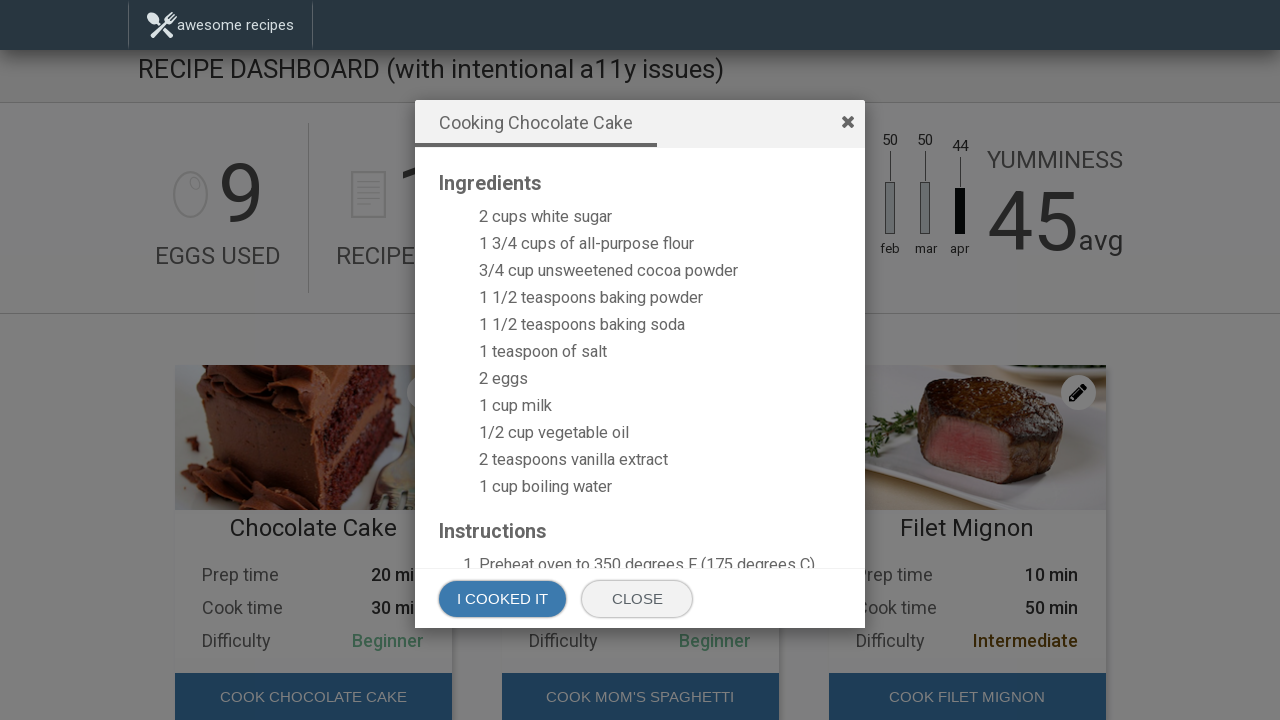

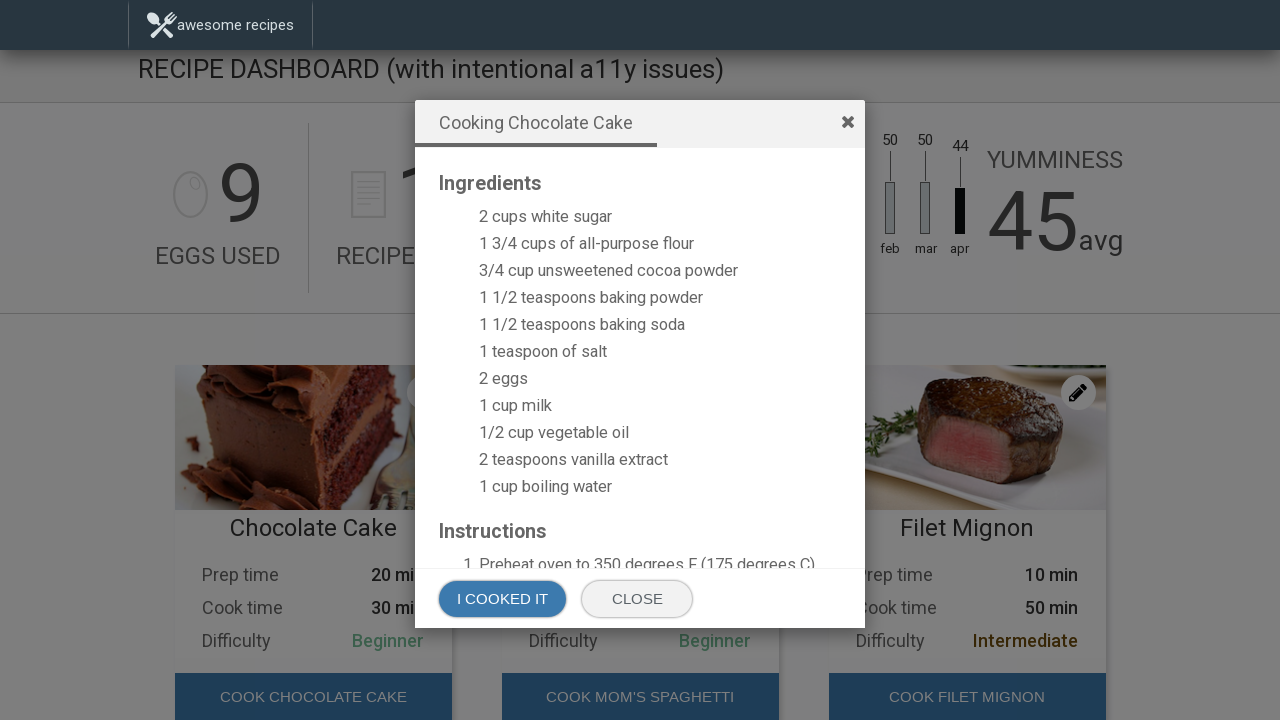